Tests the home page of demoblaze.com by verifying the page title is "STORE" and the URL is correct

Starting URL: https://www.demoblaze.com/

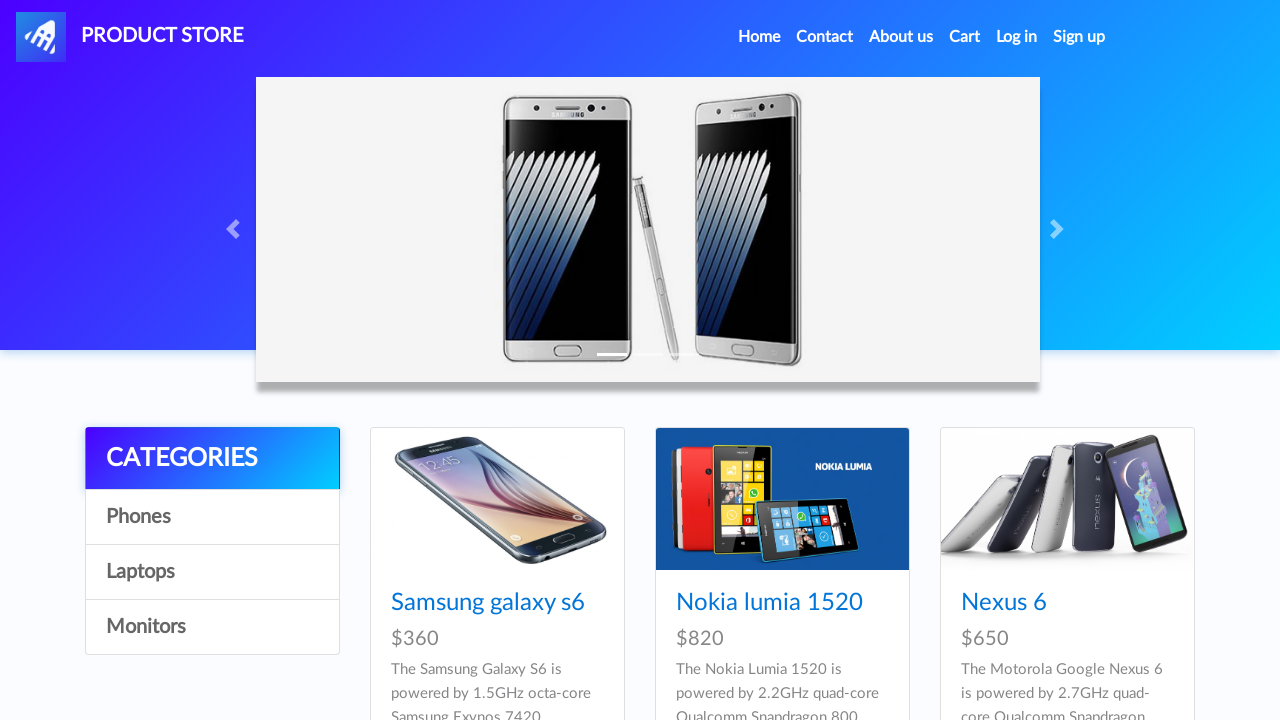

Verified page title is 'STORE'
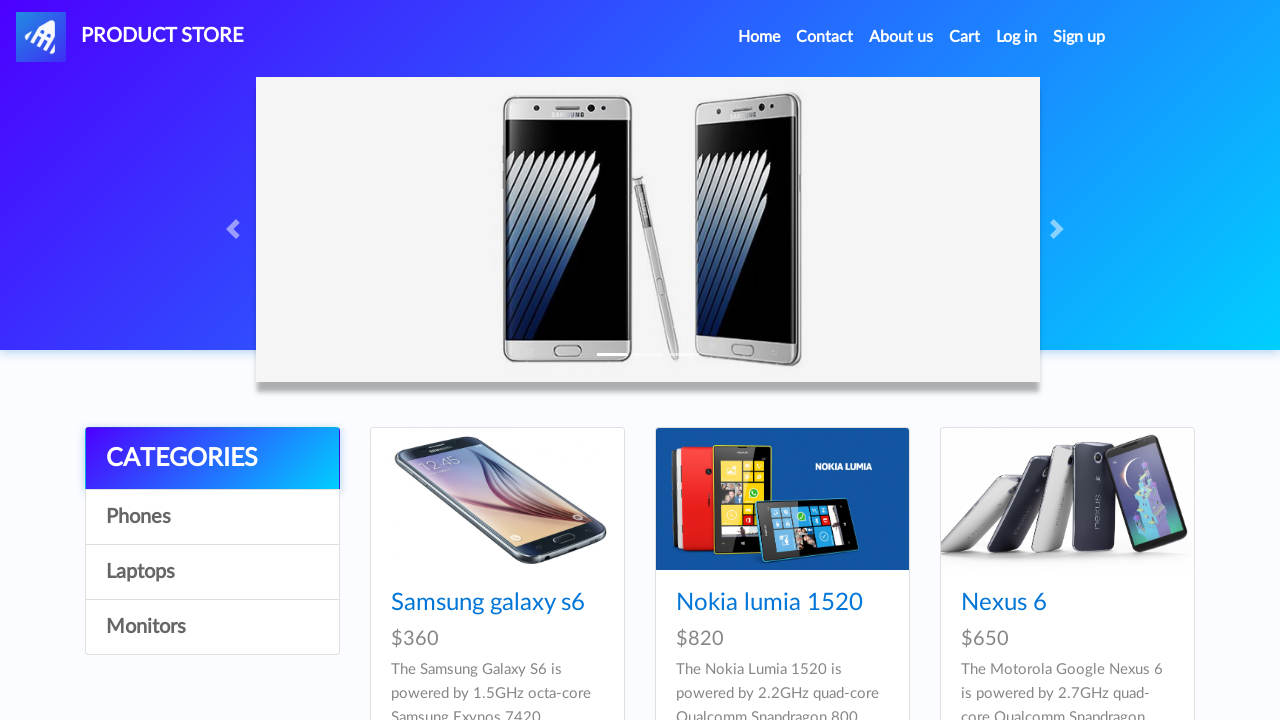

Verified page URL is 'https://www.demoblaze.com/'
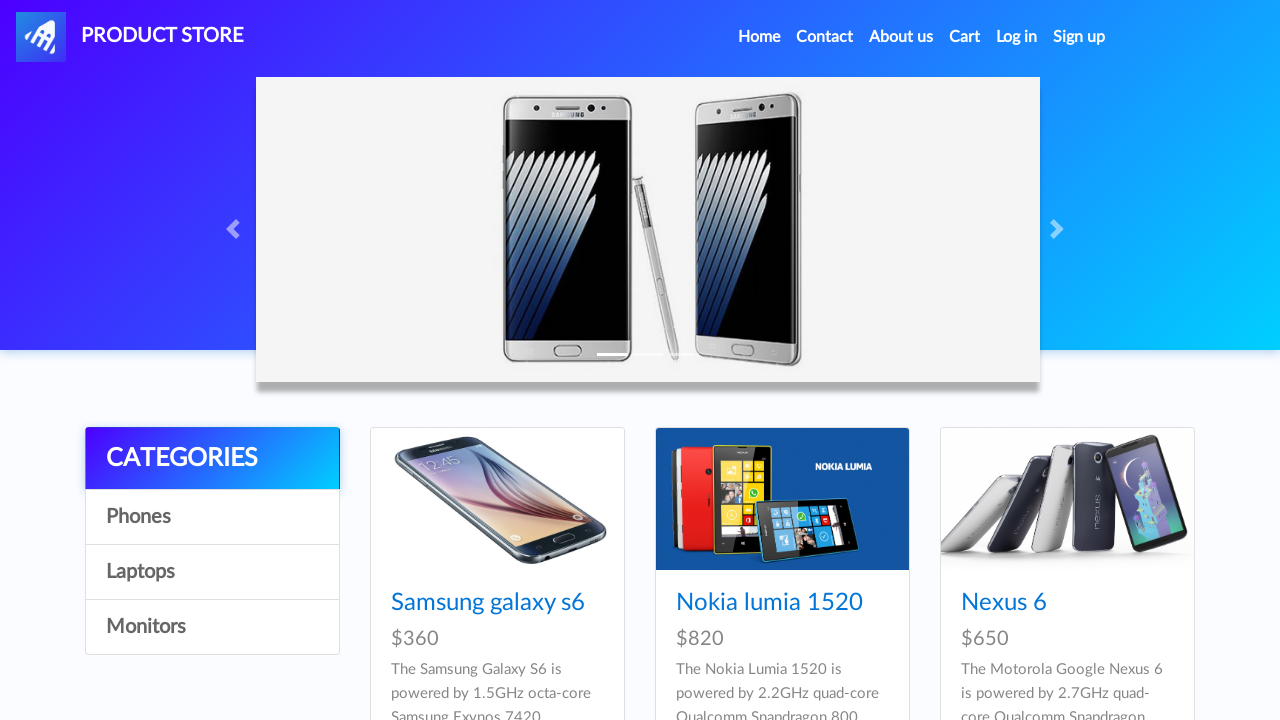

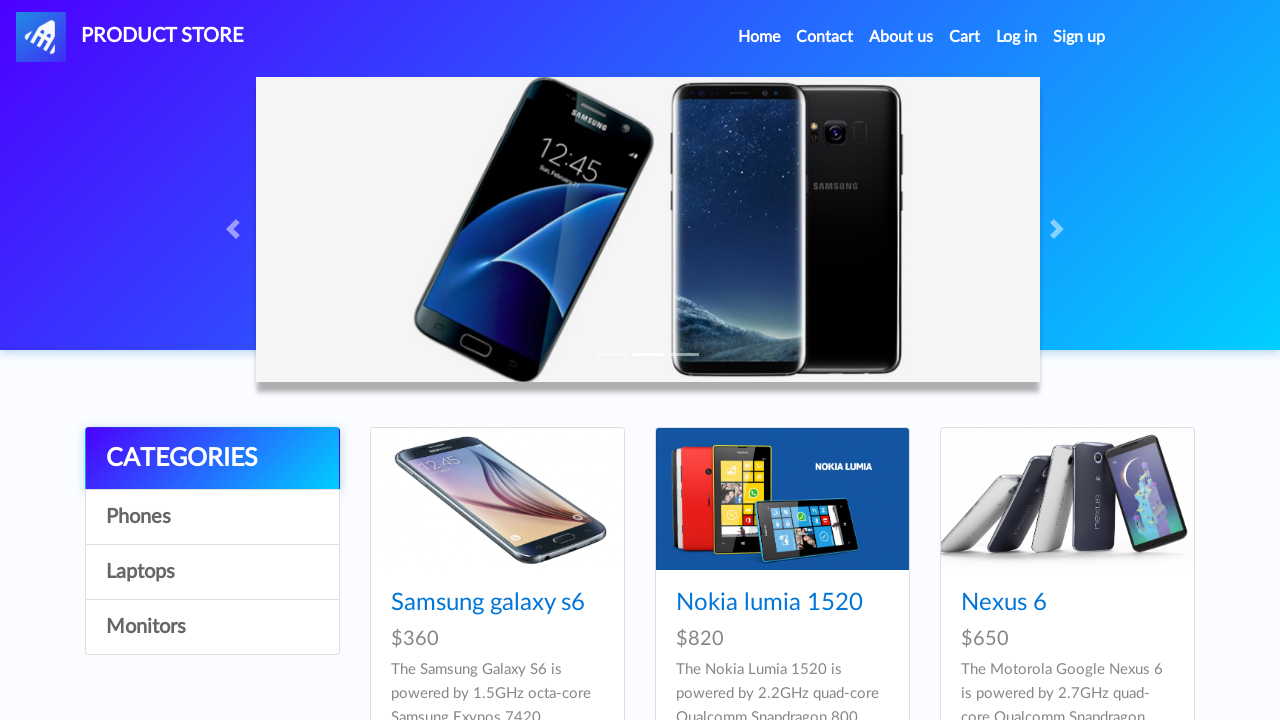